Tests that entered text is trimmed when editing a todo item

Starting URL: https://demo.playwright.dev/todomvc

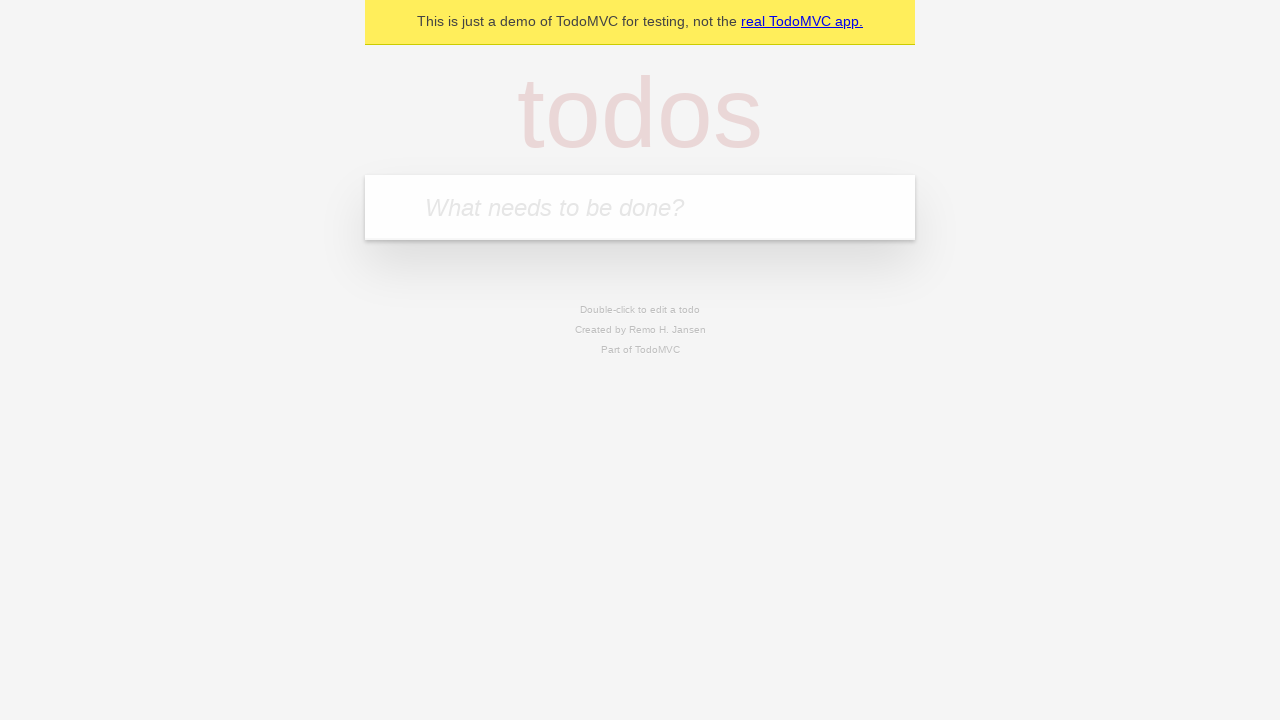

Located the 'What needs to be done?' input field
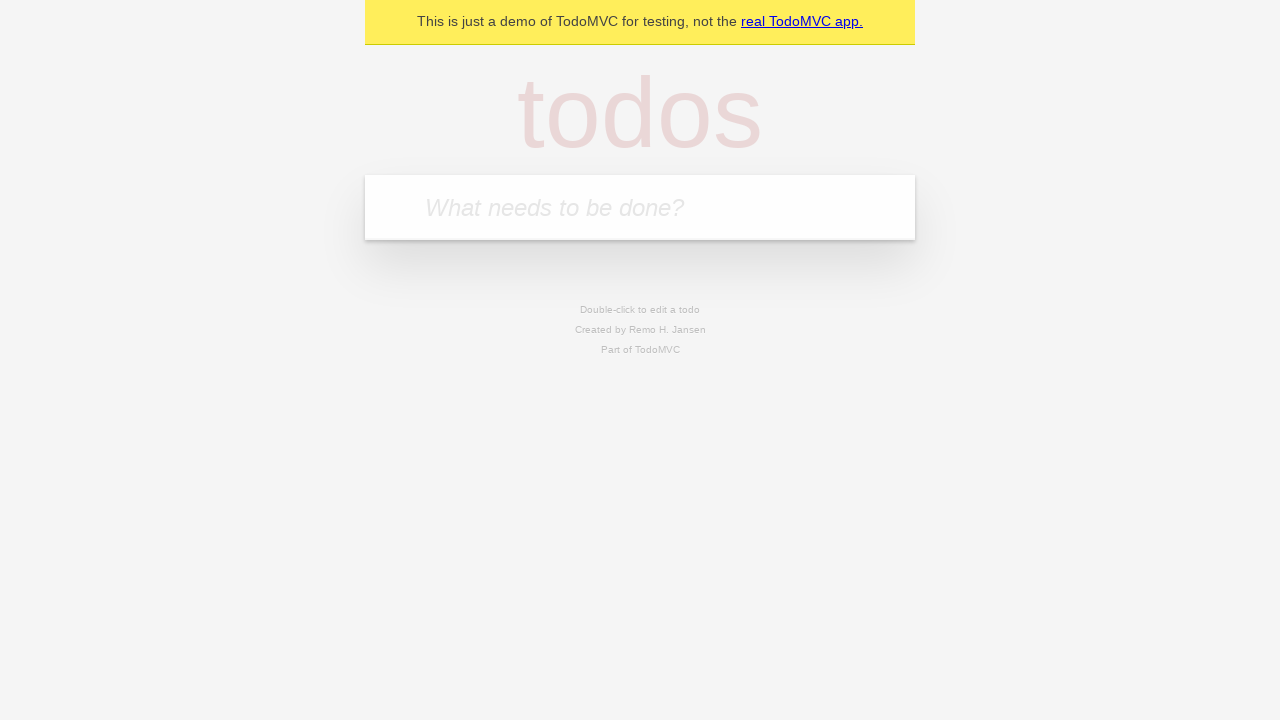

Filled first todo with 'buy some cheese' on internal:attr=[placeholder="What needs to be done?"i]
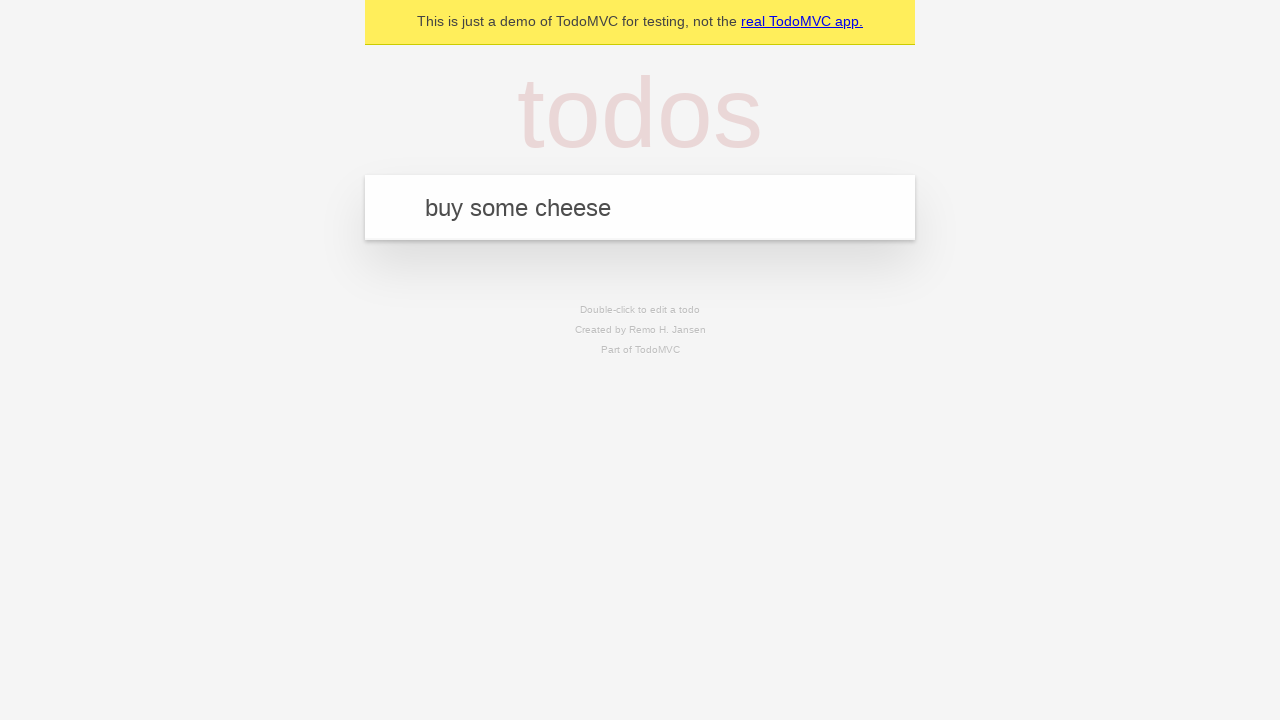

Pressed Enter to create first todo on internal:attr=[placeholder="What needs to be done?"i]
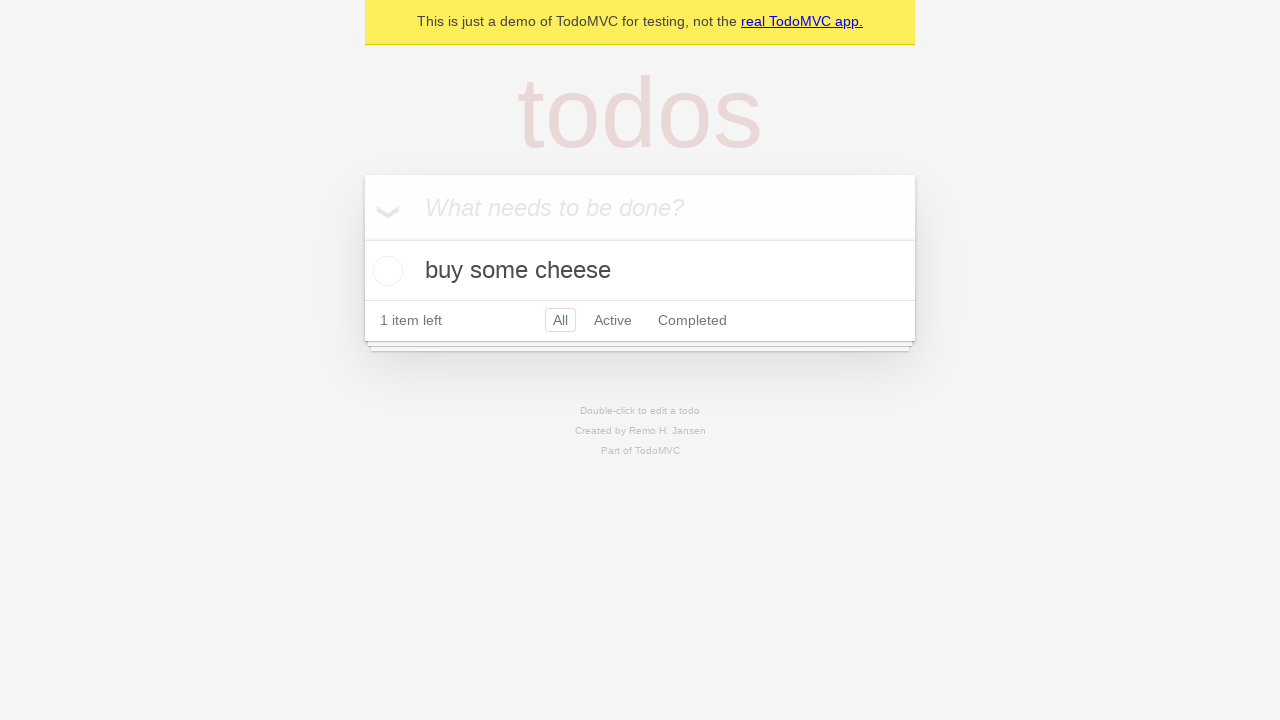

Filled second todo with 'feed the cat' on internal:attr=[placeholder="What needs to be done?"i]
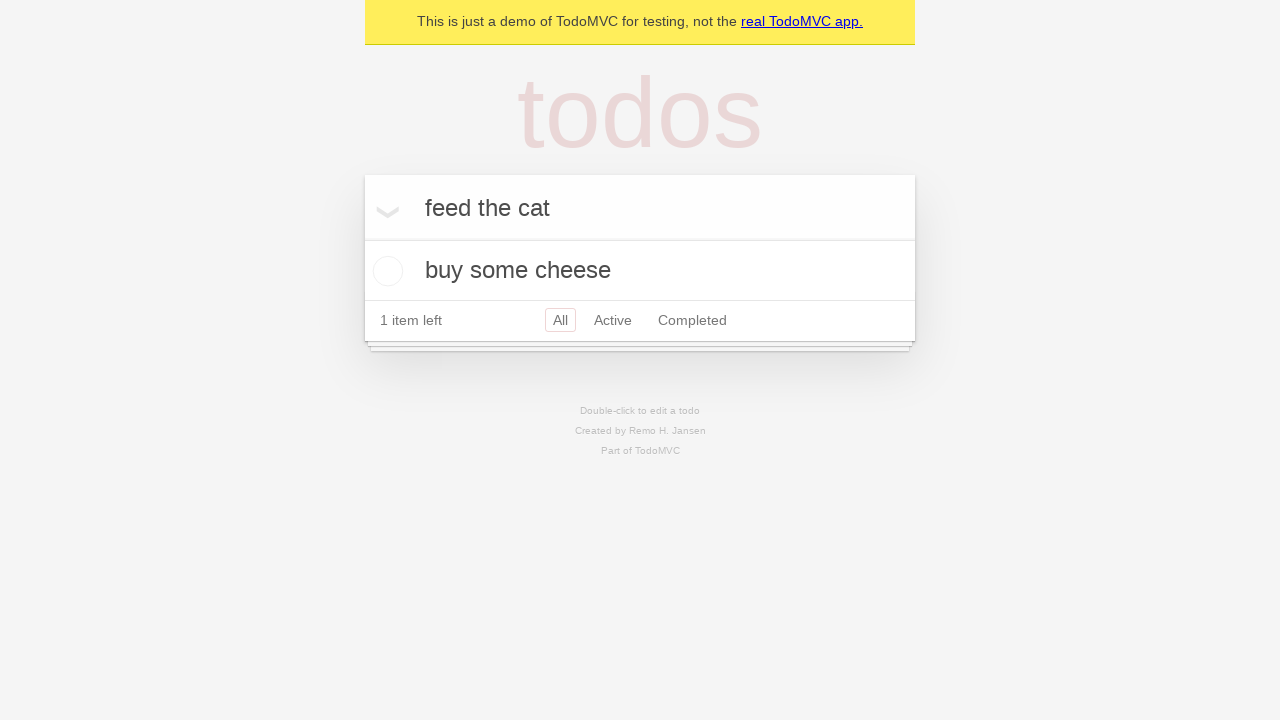

Pressed Enter to create second todo on internal:attr=[placeholder="What needs to be done?"i]
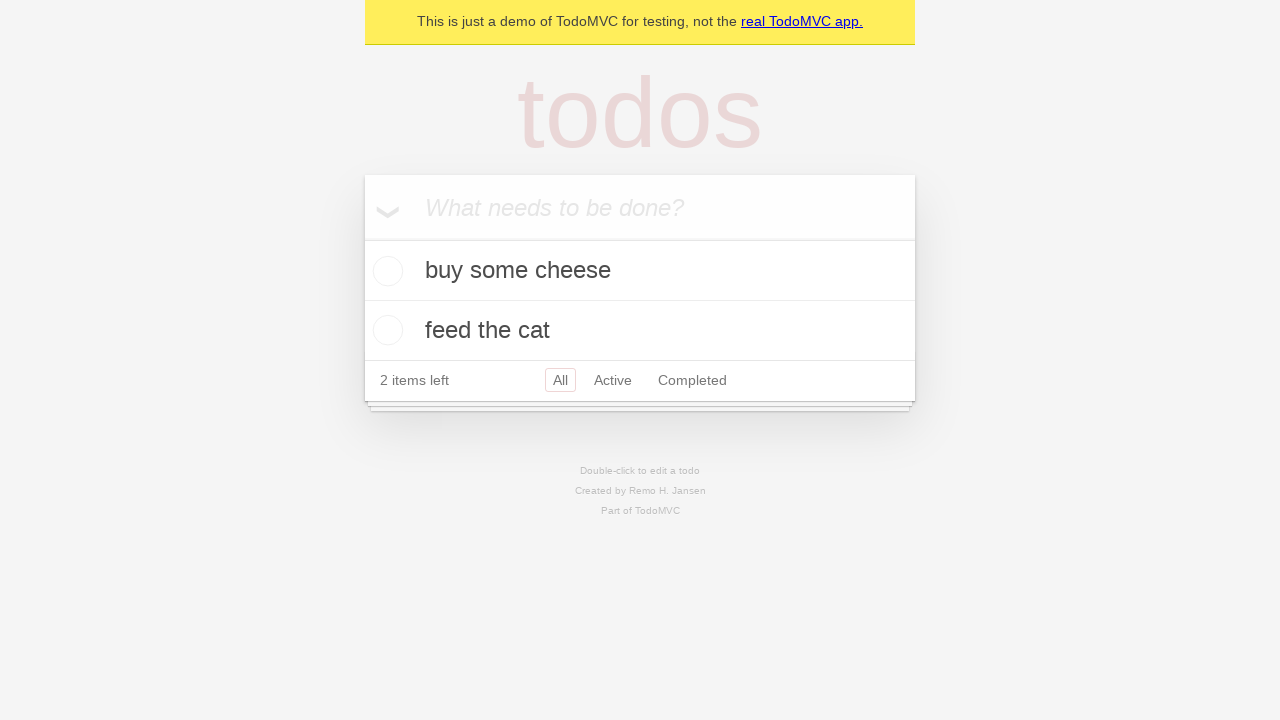

Filled third todo with 'book a doctors appointment' on internal:attr=[placeholder="What needs to be done?"i]
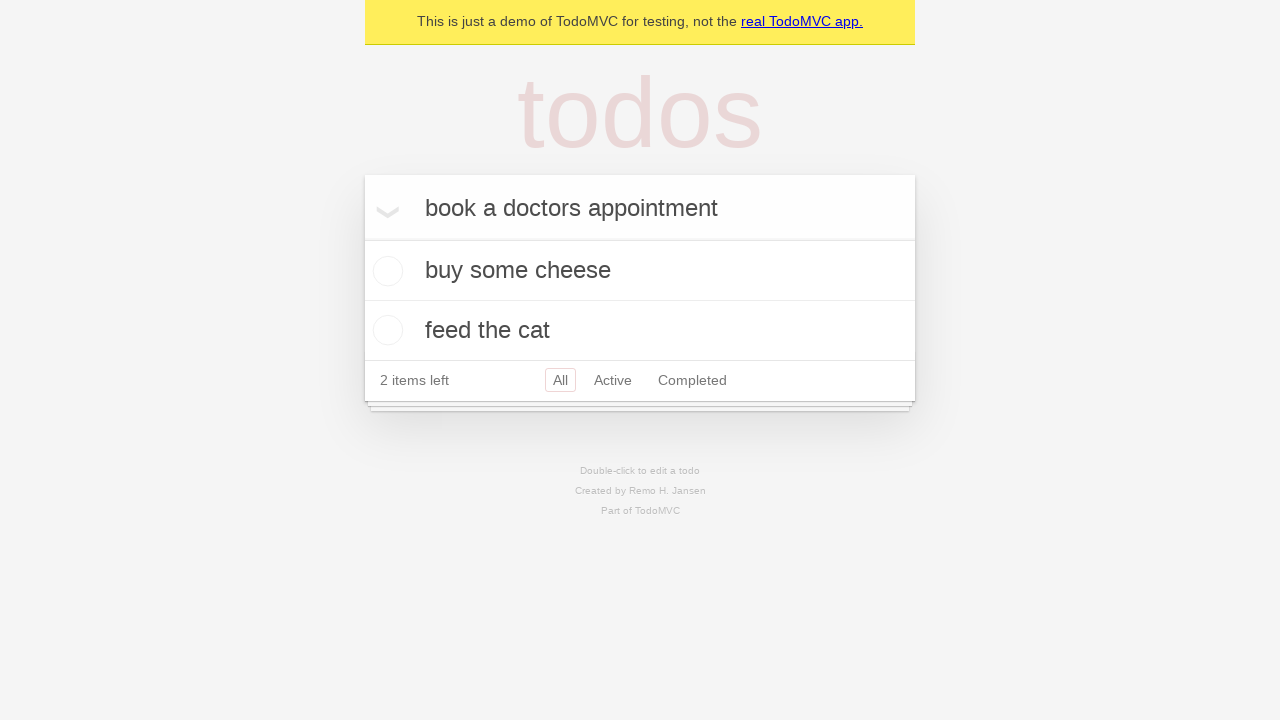

Pressed Enter to create third todo on internal:attr=[placeholder="What needs to be done?"i]
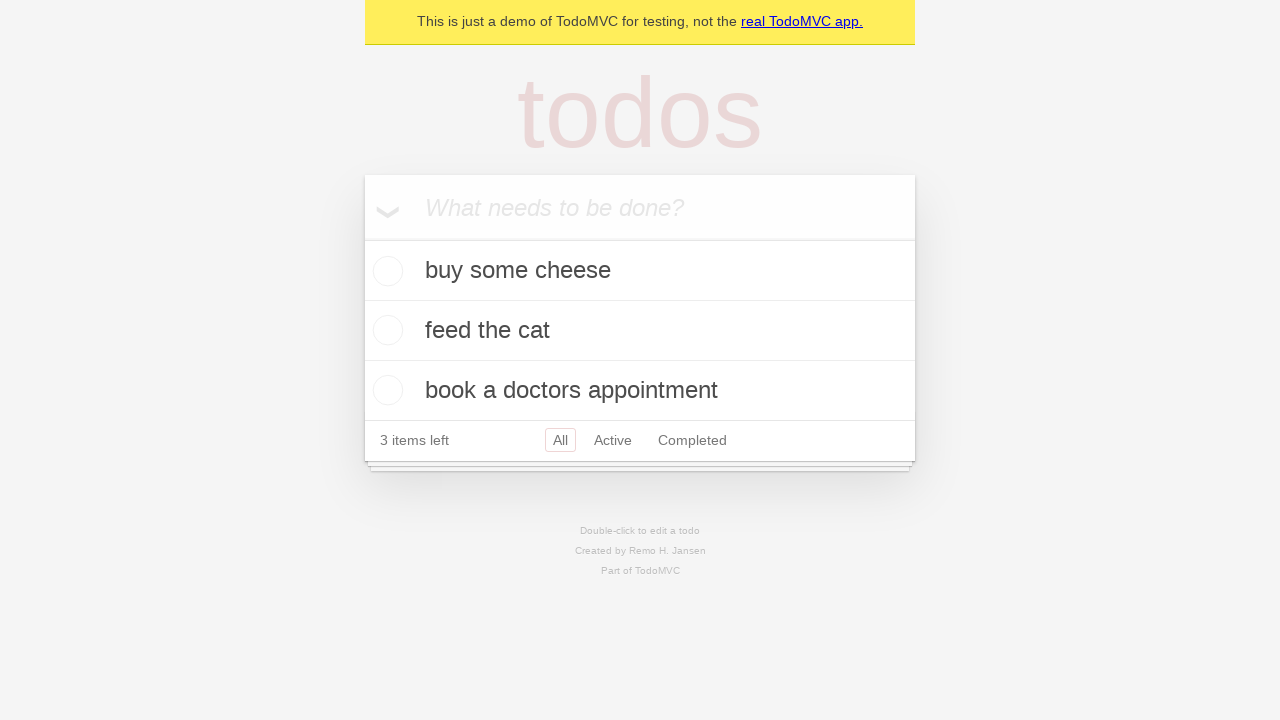

Waited for all three todos to load
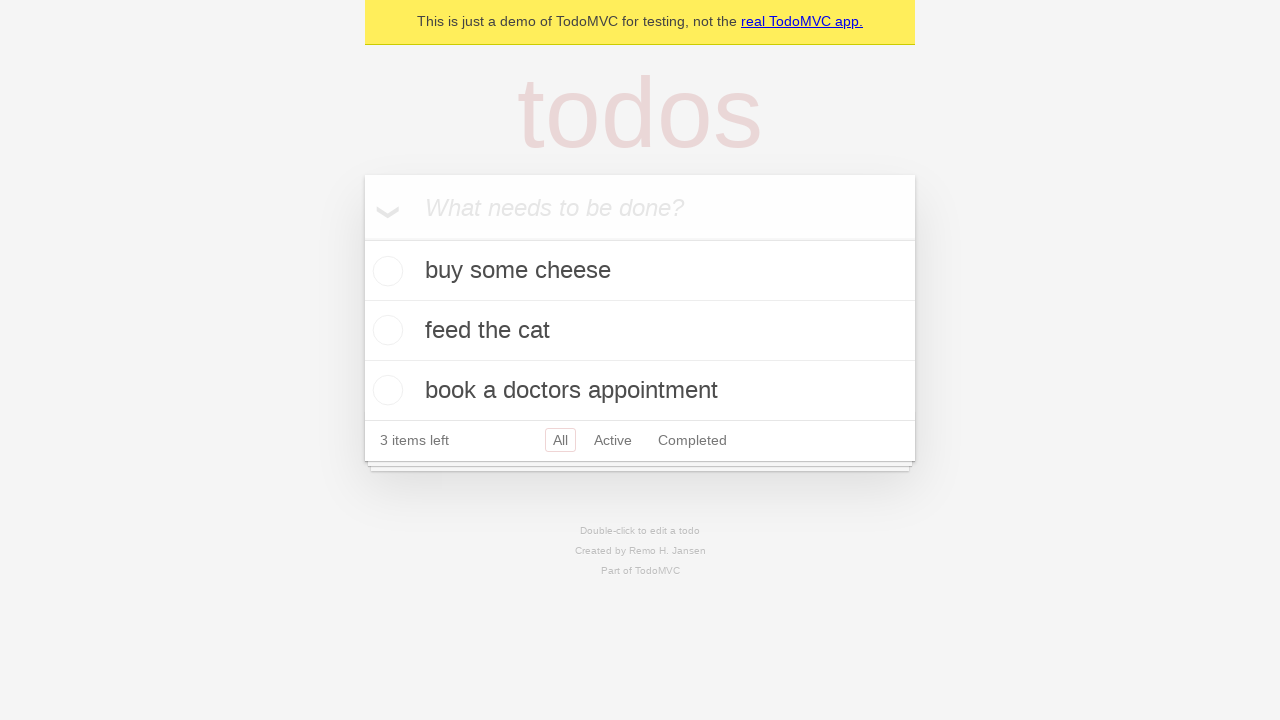

Located all todo items
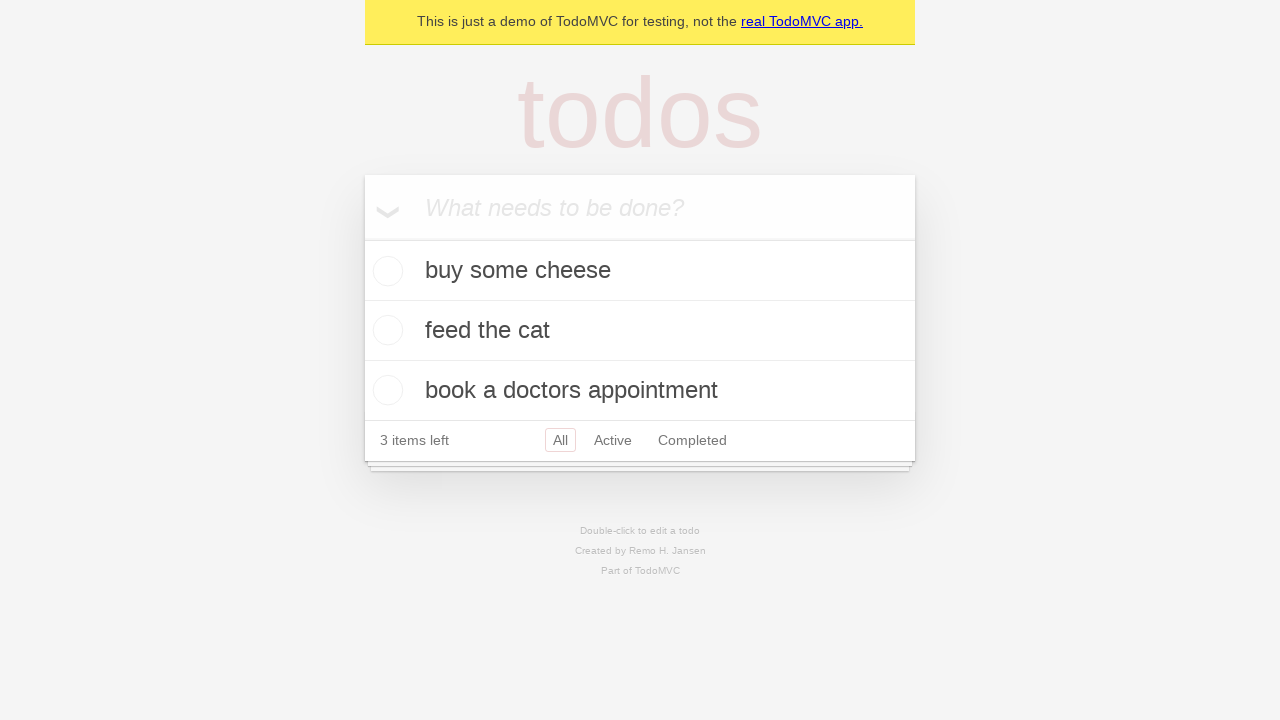

Double-clicked second todo to enter edit mode at (640, 331) on [data-testid='todo-item'] >> nth=1
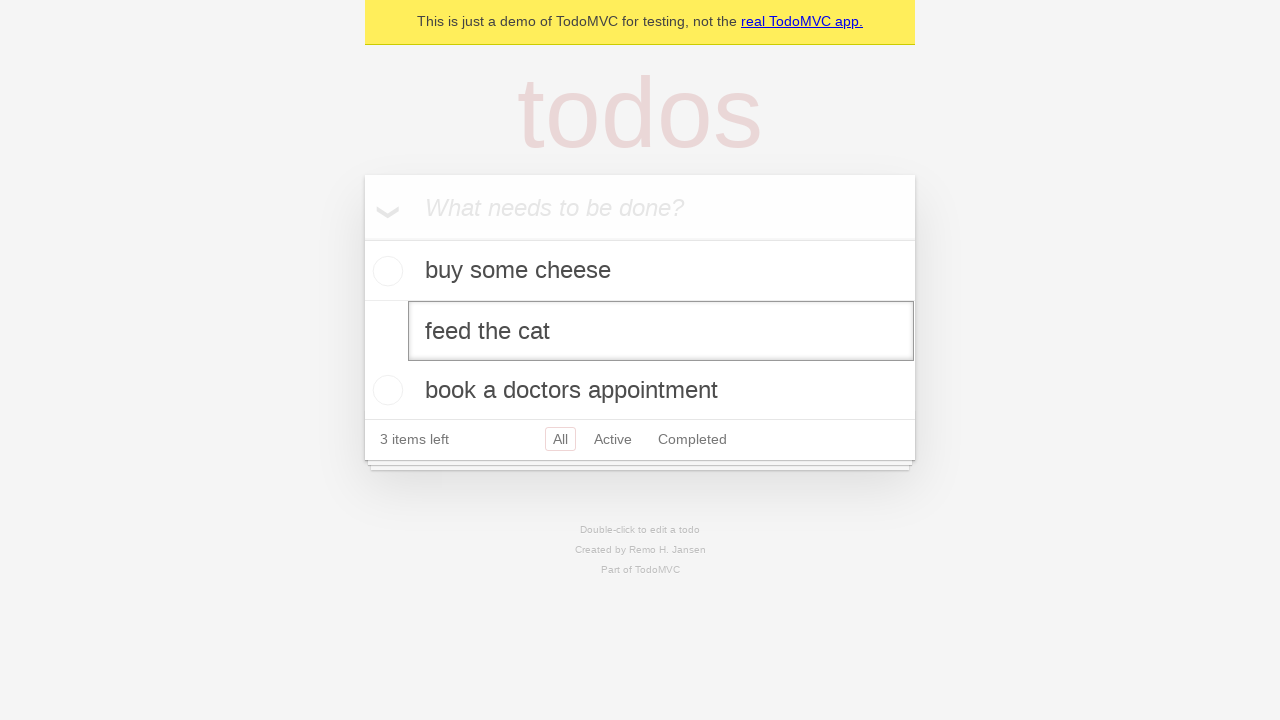

Filled edit field with '    buy some sausages    ' (with leading and trailing spaces) on [data-testid='todo-item'] >> nth=1 >> internal:role=textbox[name="Edit"i]
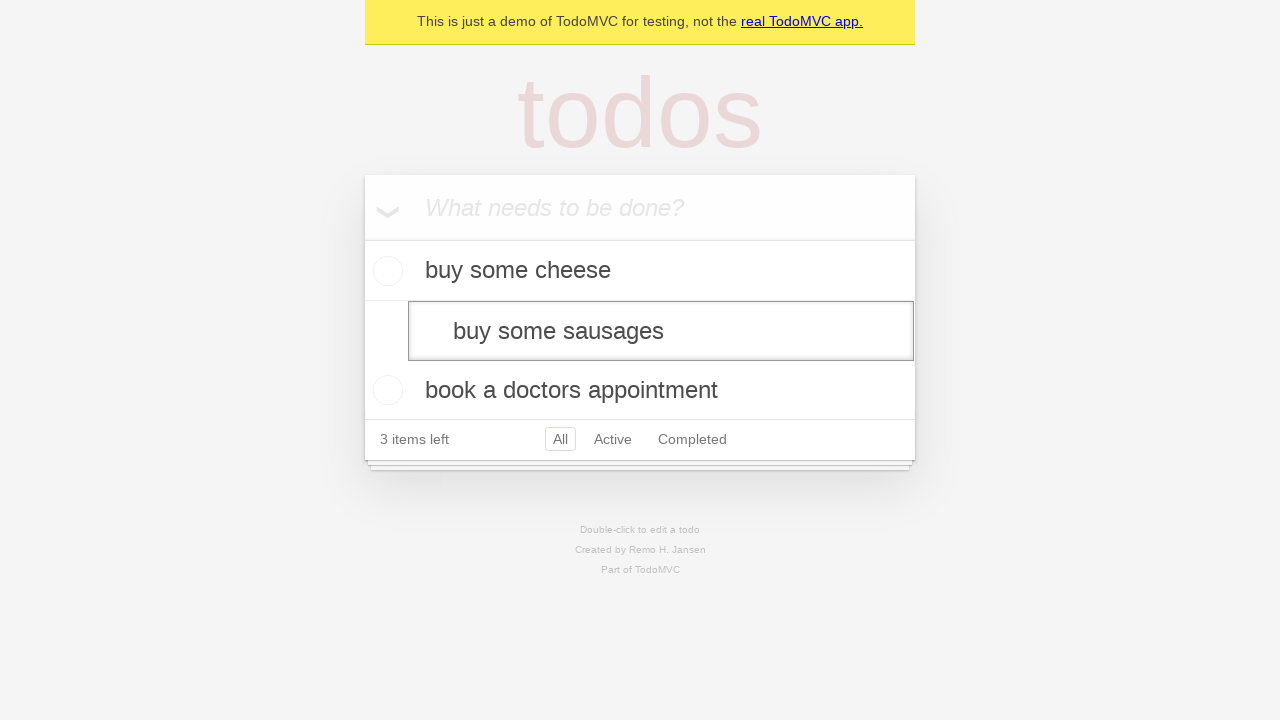

Pressed Enter to confirm edit and verify text is trimmed on [data-testid='todo-item'] >> nth=1 >> internal:role=textbox[name="Edit"i]
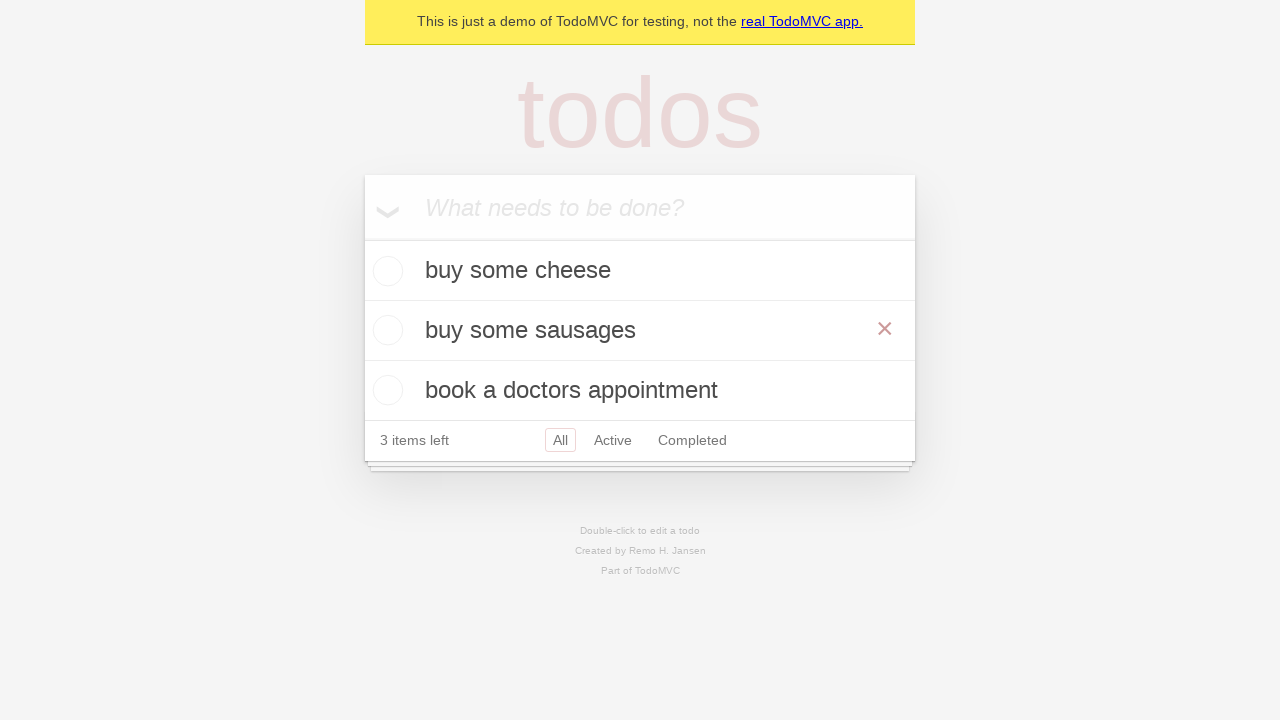

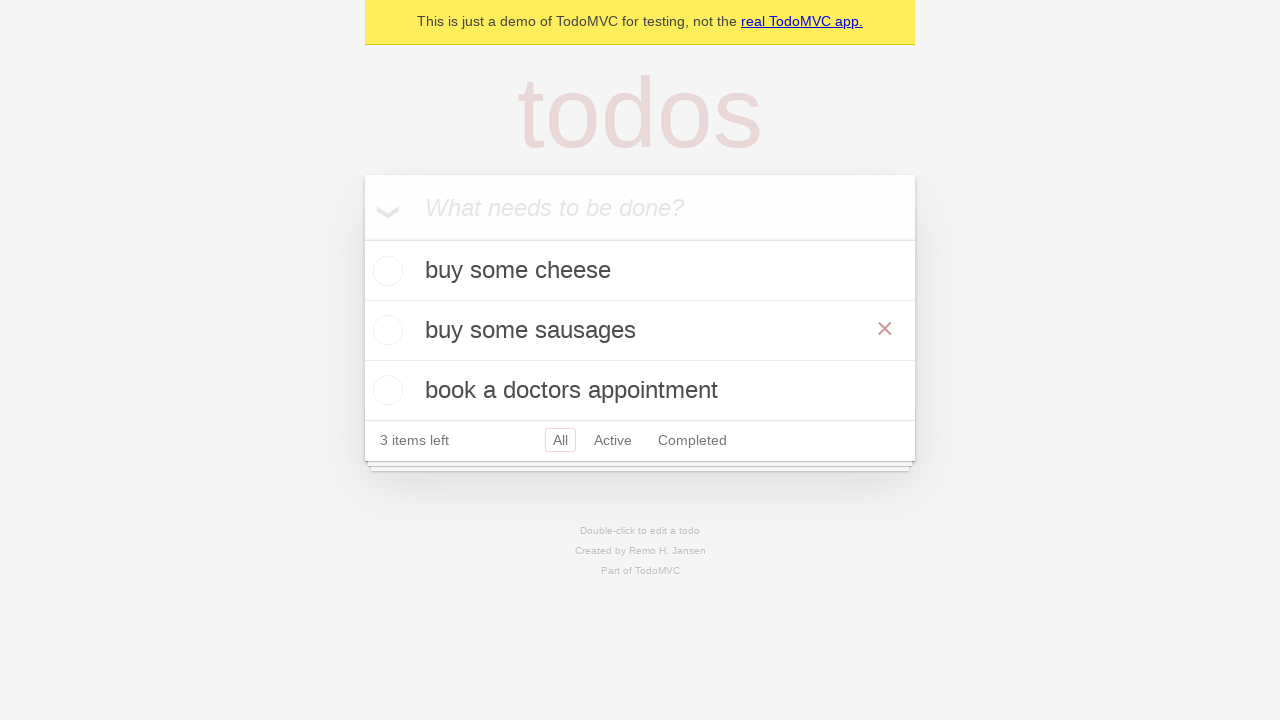